Tests keyboard input functionality by pressing a key and verifying it is displayed on the page

Starting URL: http://the-internet.herokuapp.com/key_presses

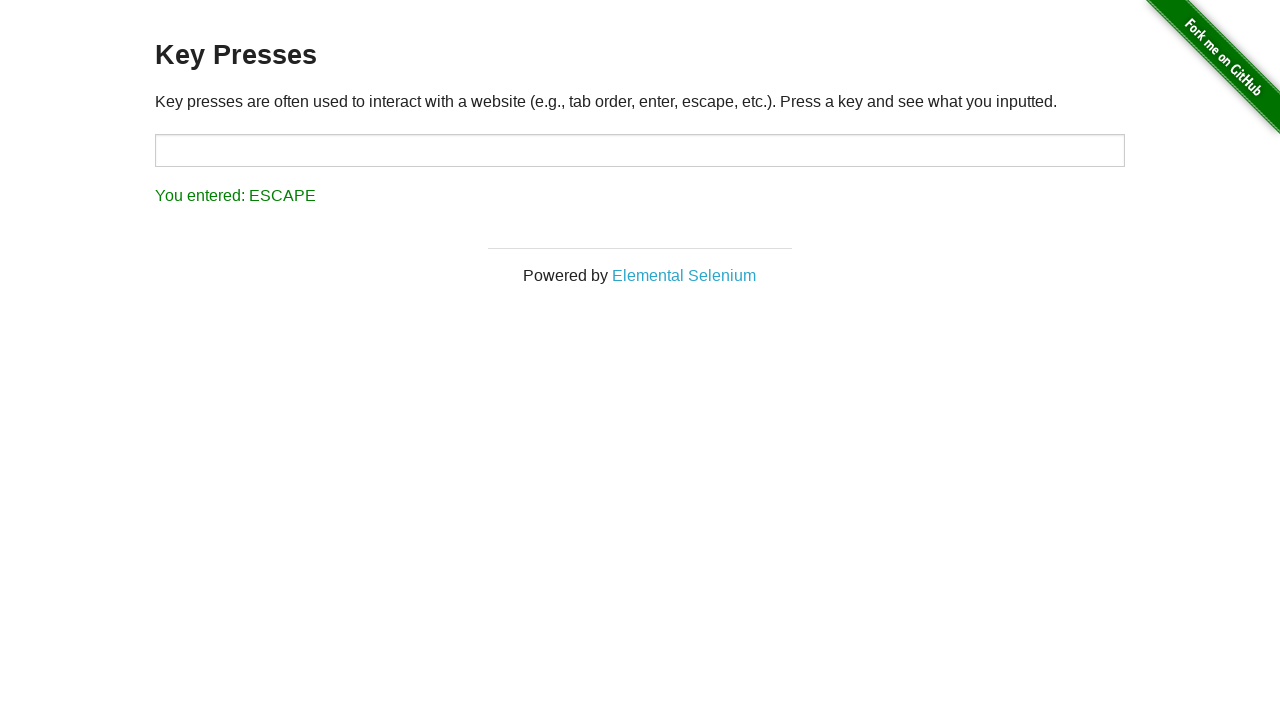

Pressed Backspace key
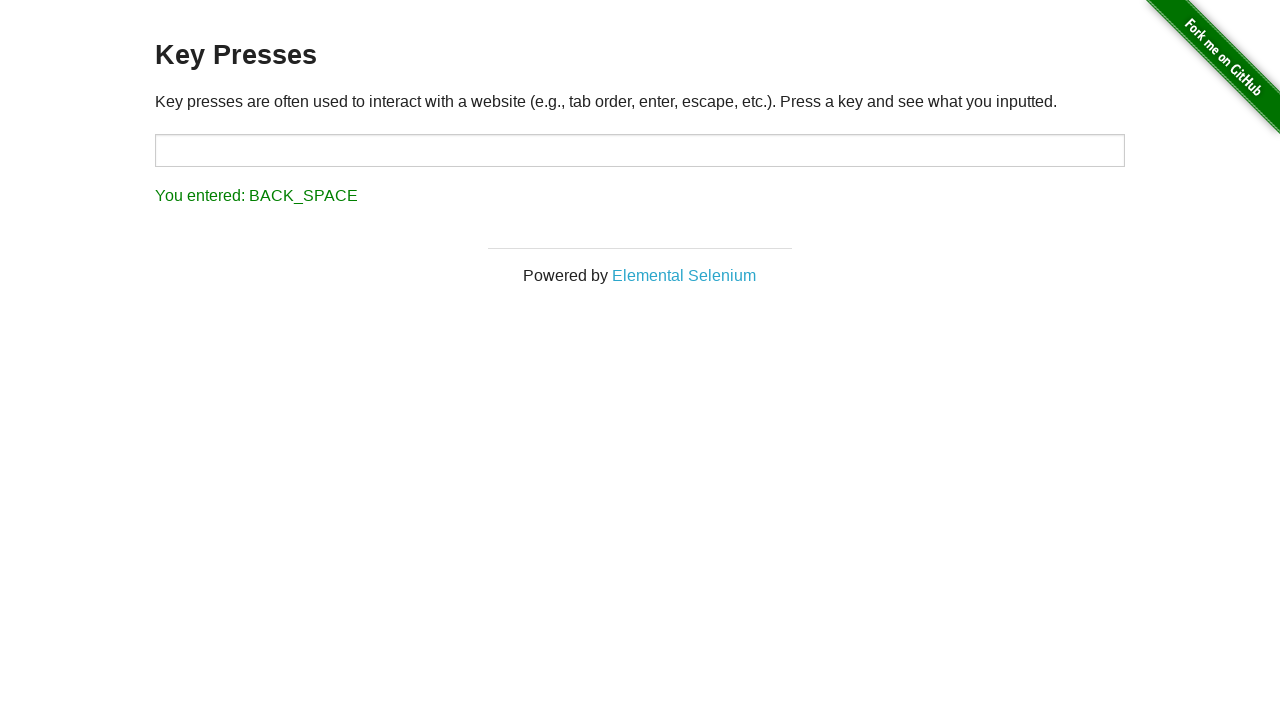

Located key press display element
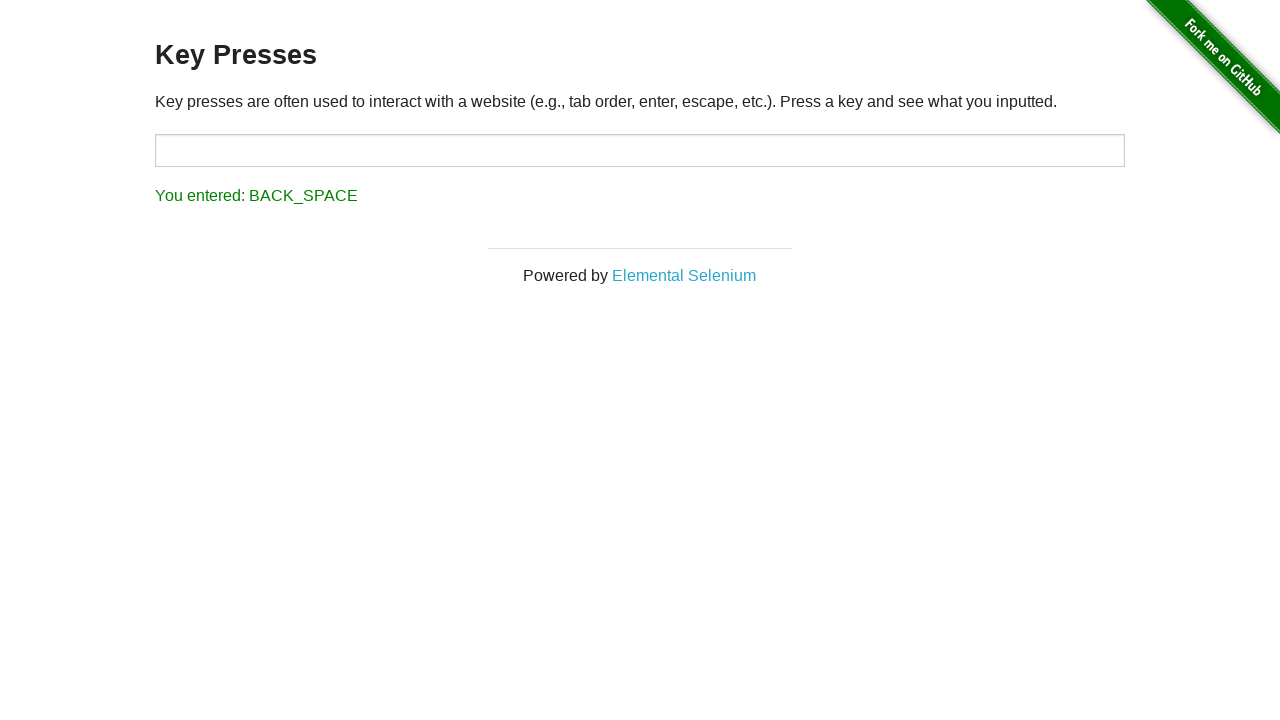

Verified that Backspace key press is correctly displayed as 'You entered: BACK_SPACE'
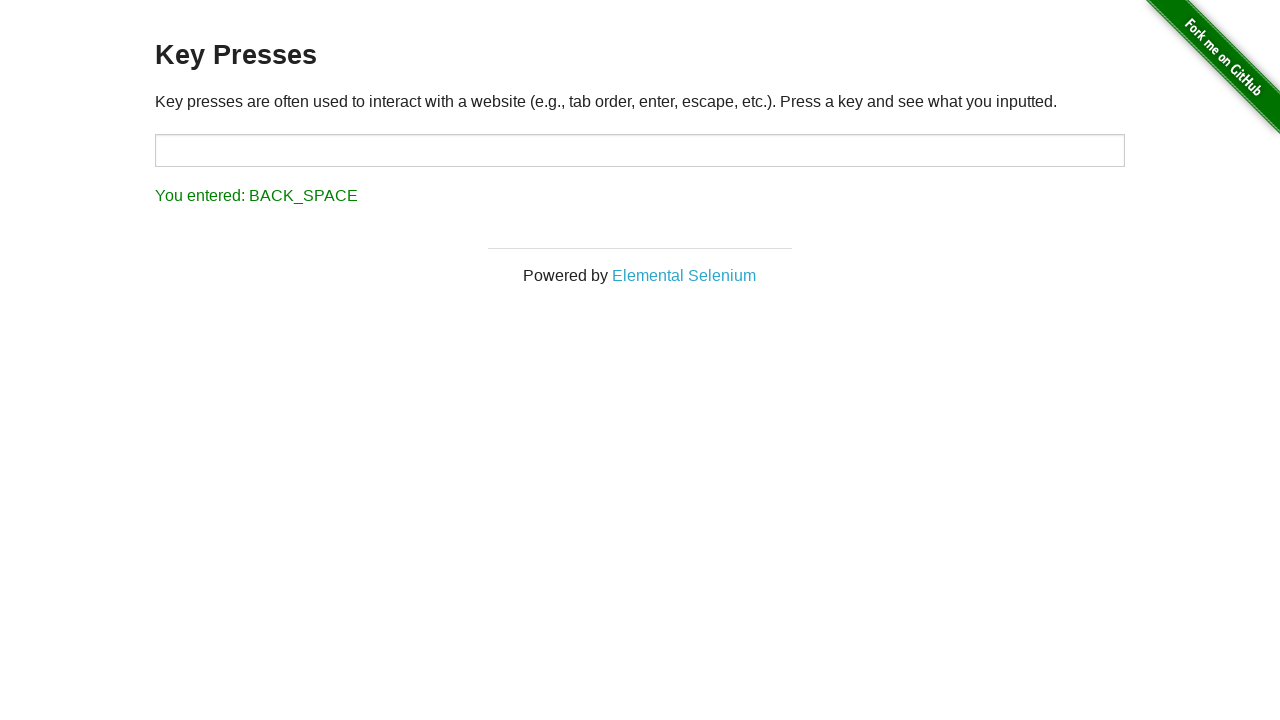

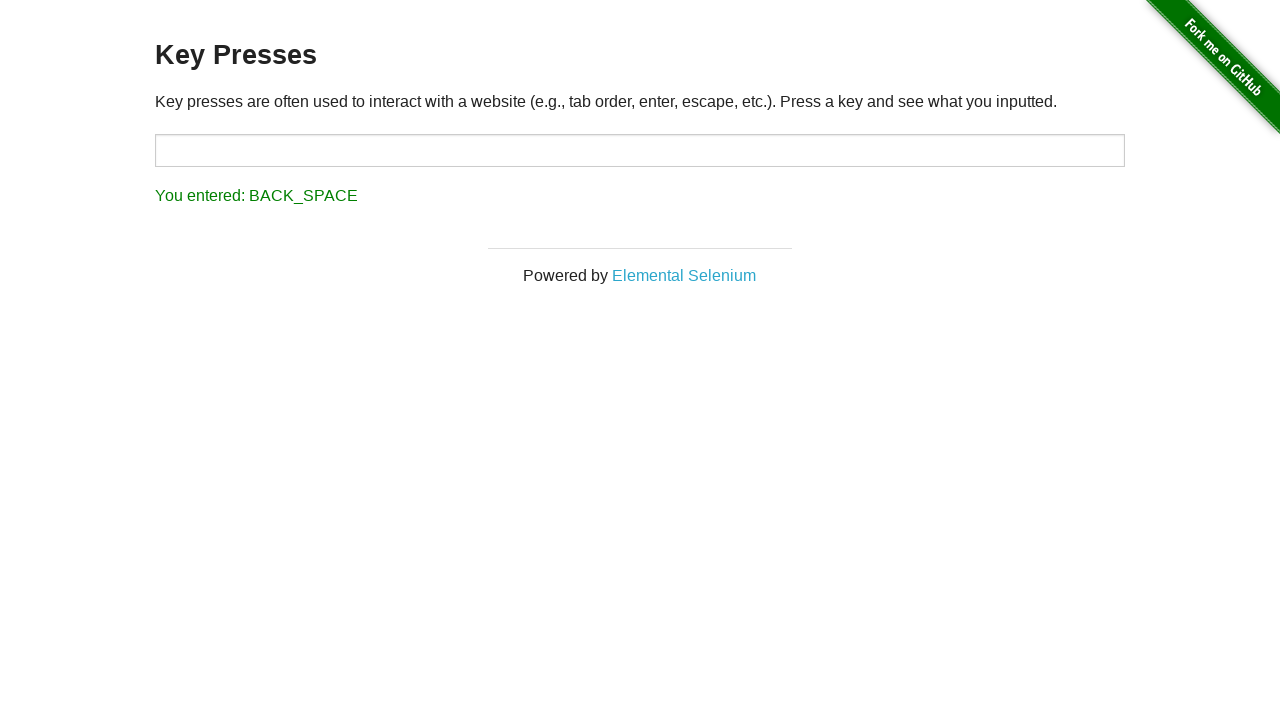